Tests window handling by clicking a link that opens a new window, switching to the new window, and verifying the title of both the original and new windows.

Starting URL: https://practice.cydeo.com/windows

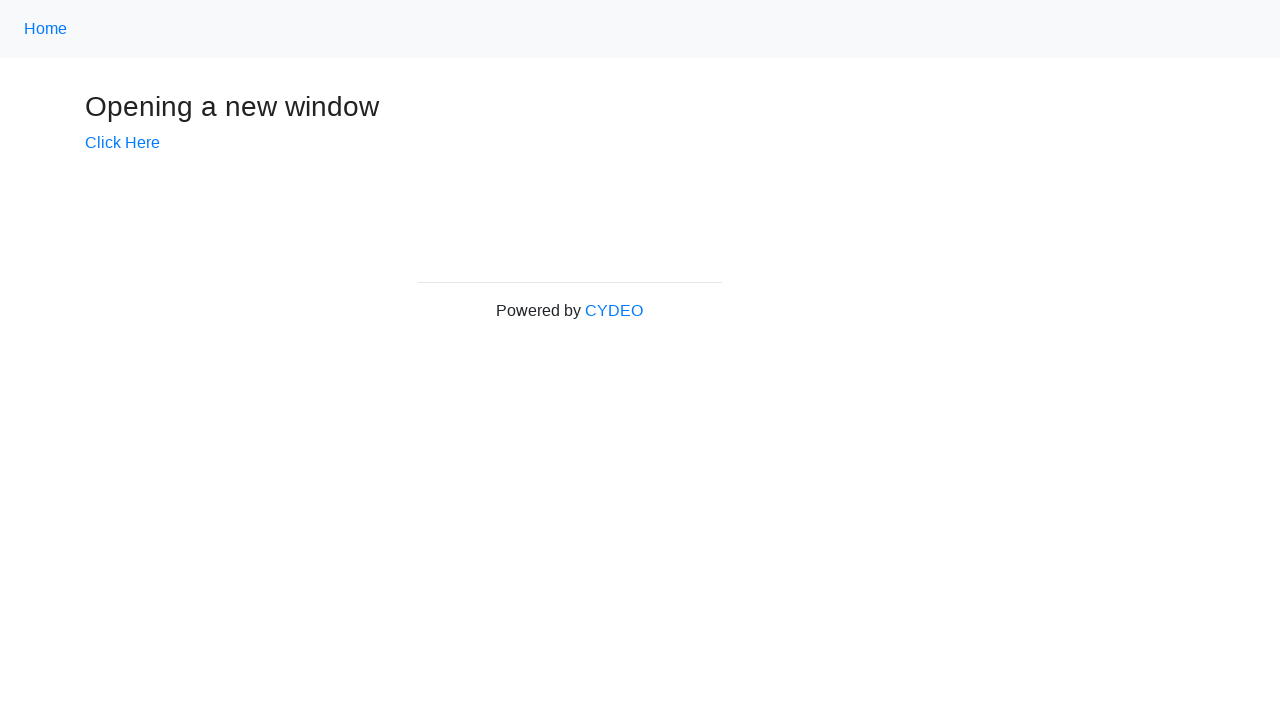

Verified initial page title is 'Windows'
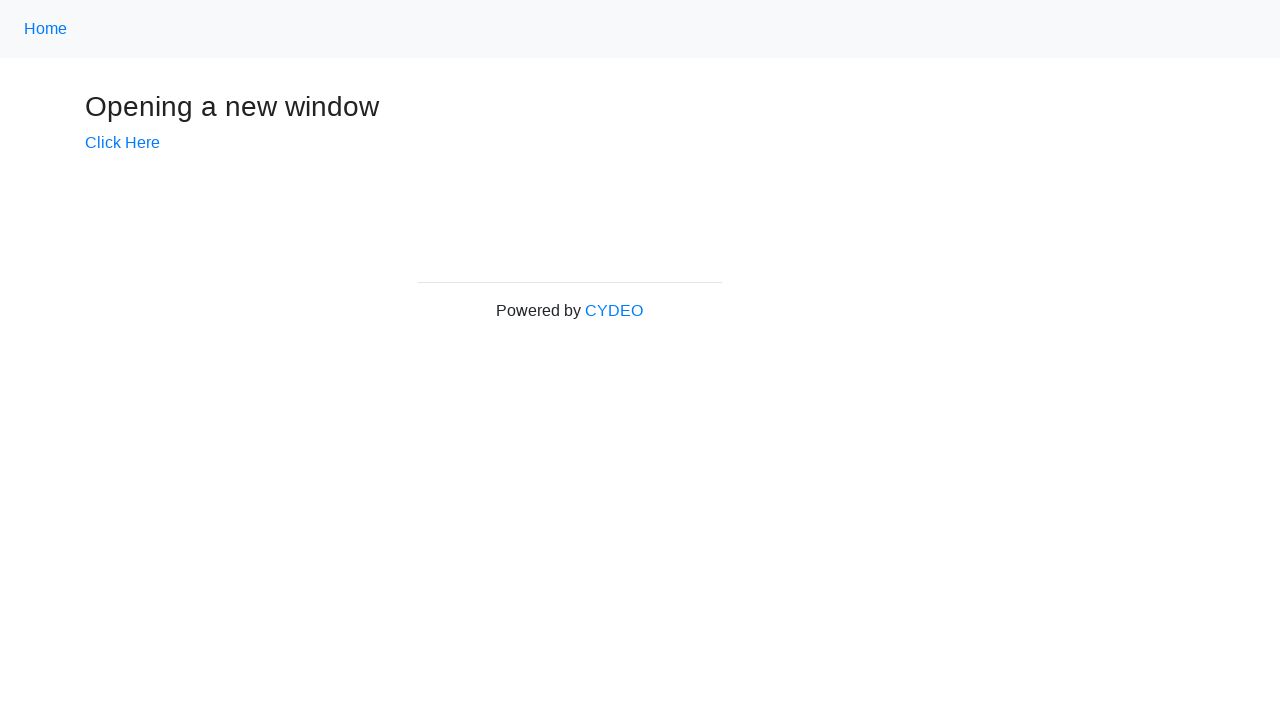

Clicked 'Click Here' link to open new window at (122, 143) on text=Click Here
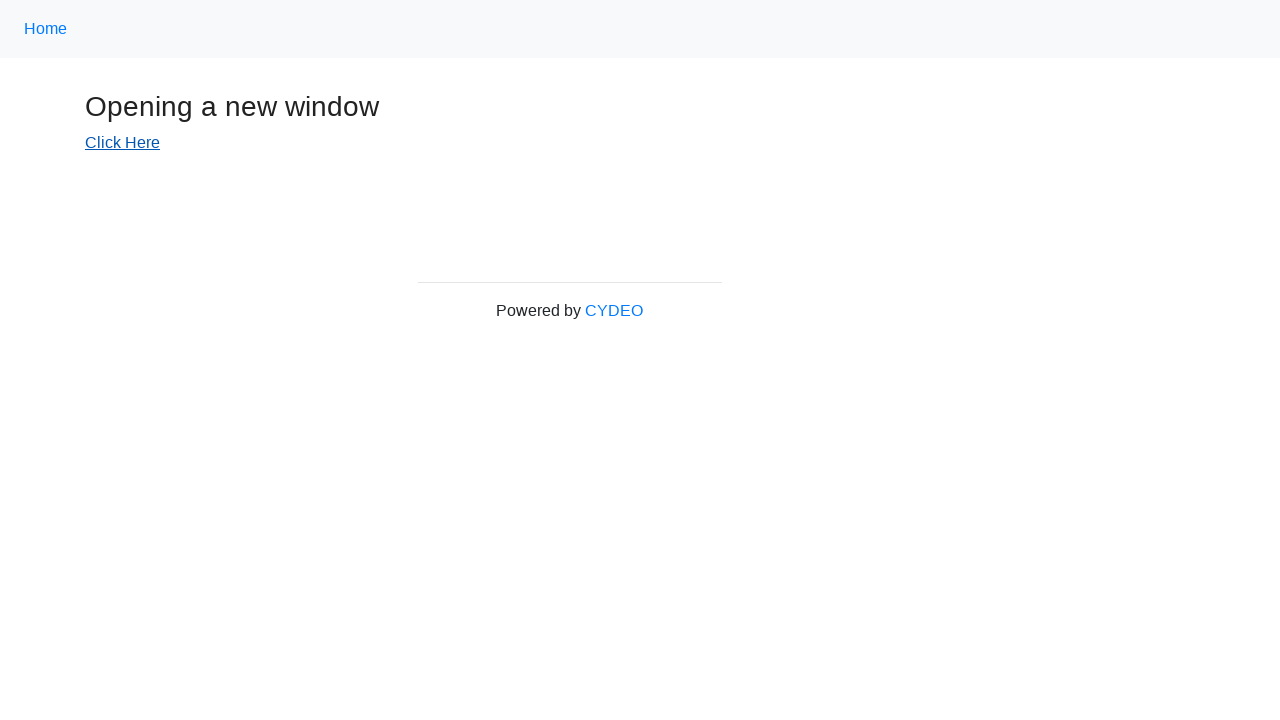

Captured new window page object
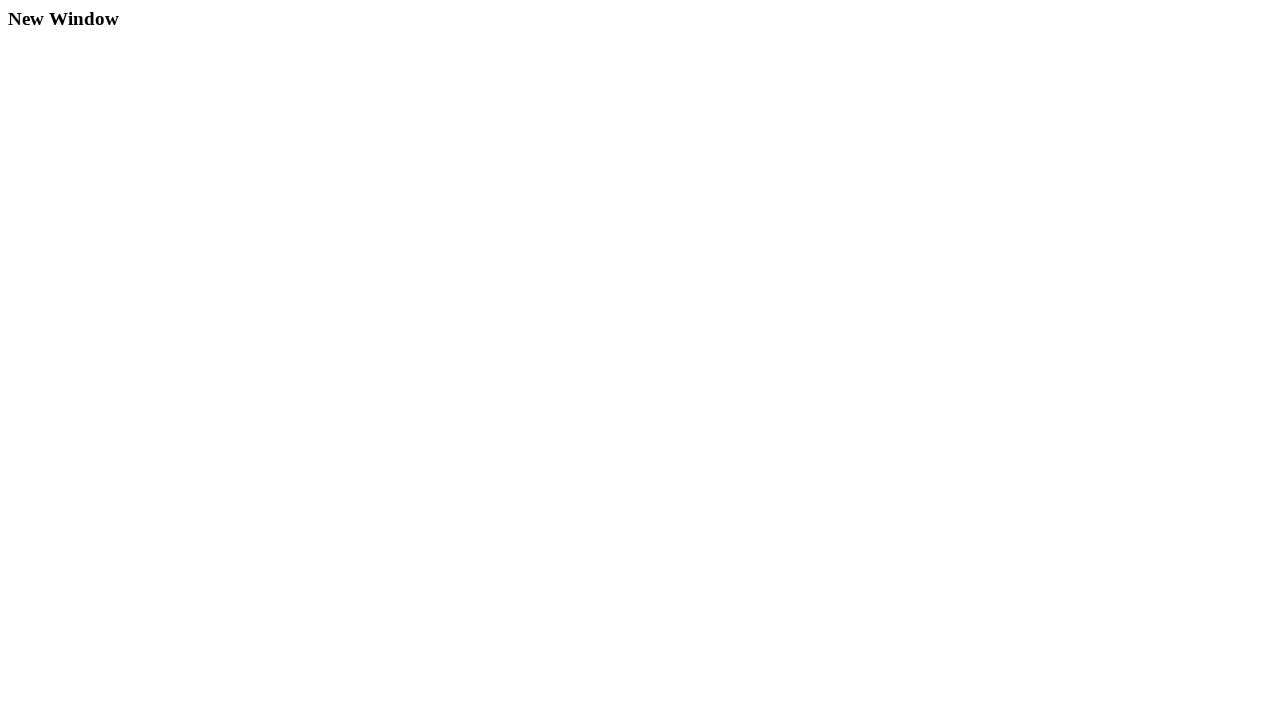

New window finished loading
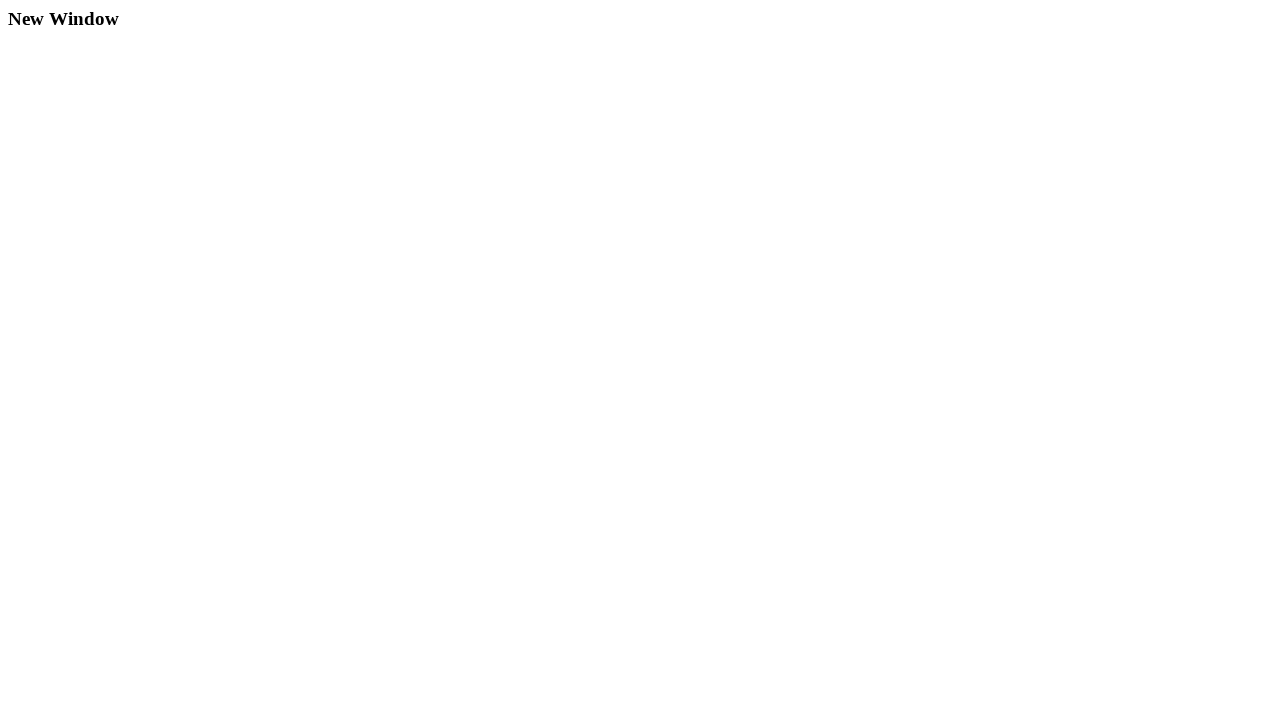

Verified new window title is 'New Window'
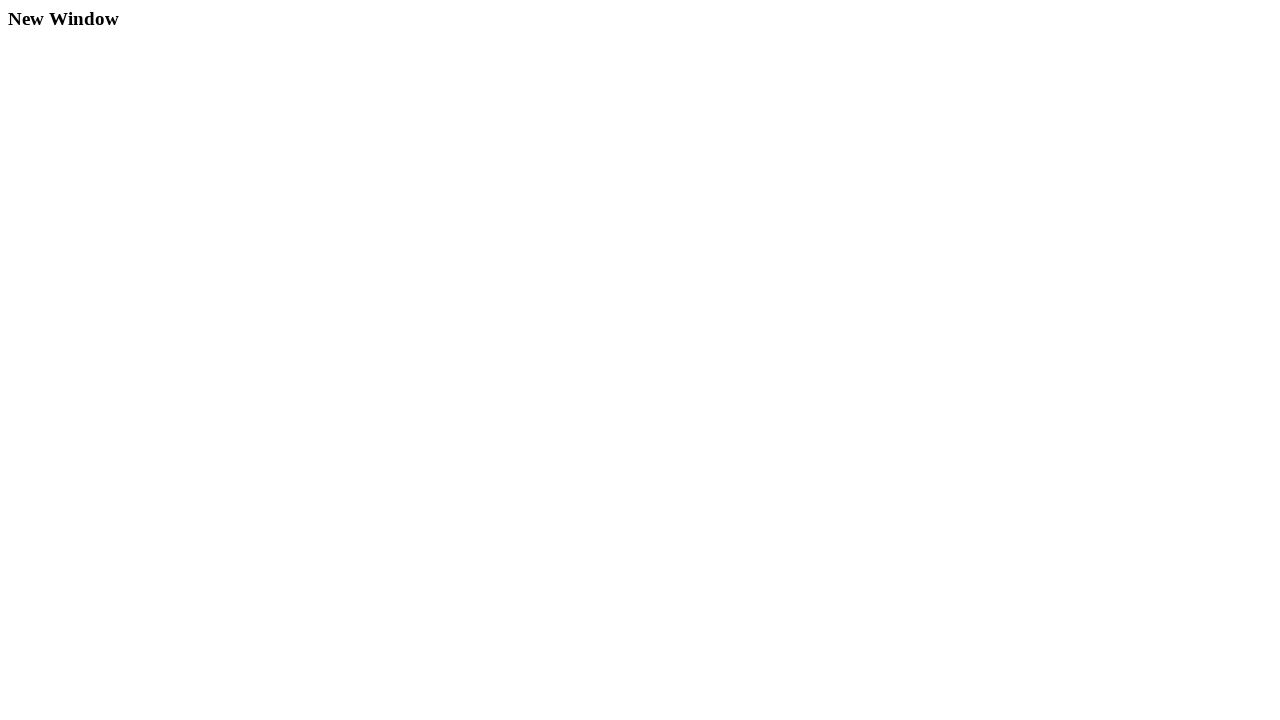

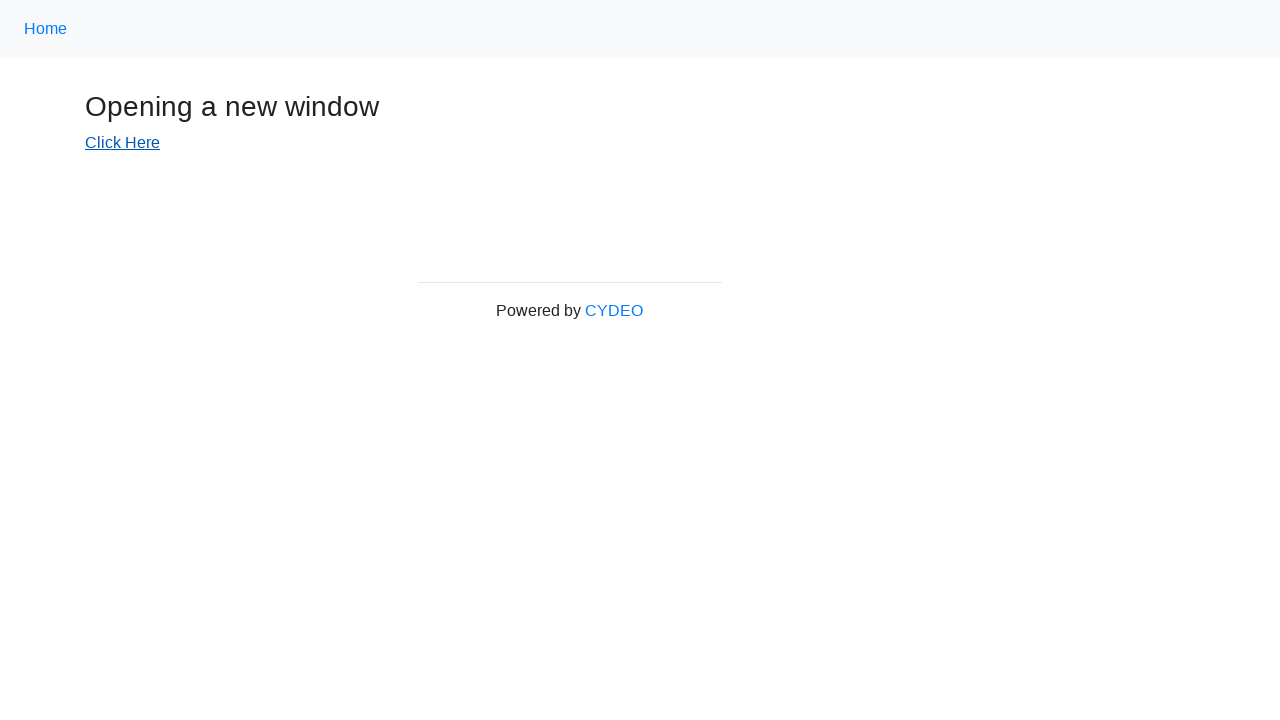